Navigates to Lulu and Georgia website and verifies the page title loads correctly

Starting URL: https://luluandgeorgia.com

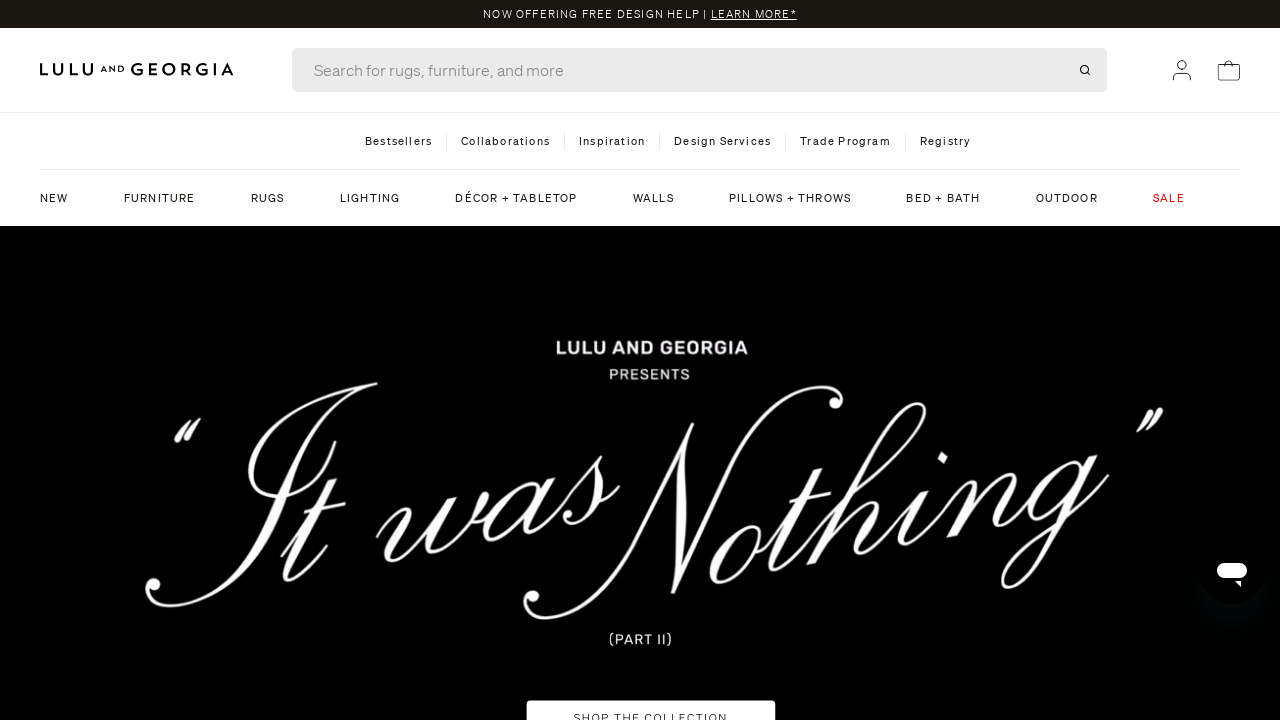

Waited for page to reach domcontentloaded state
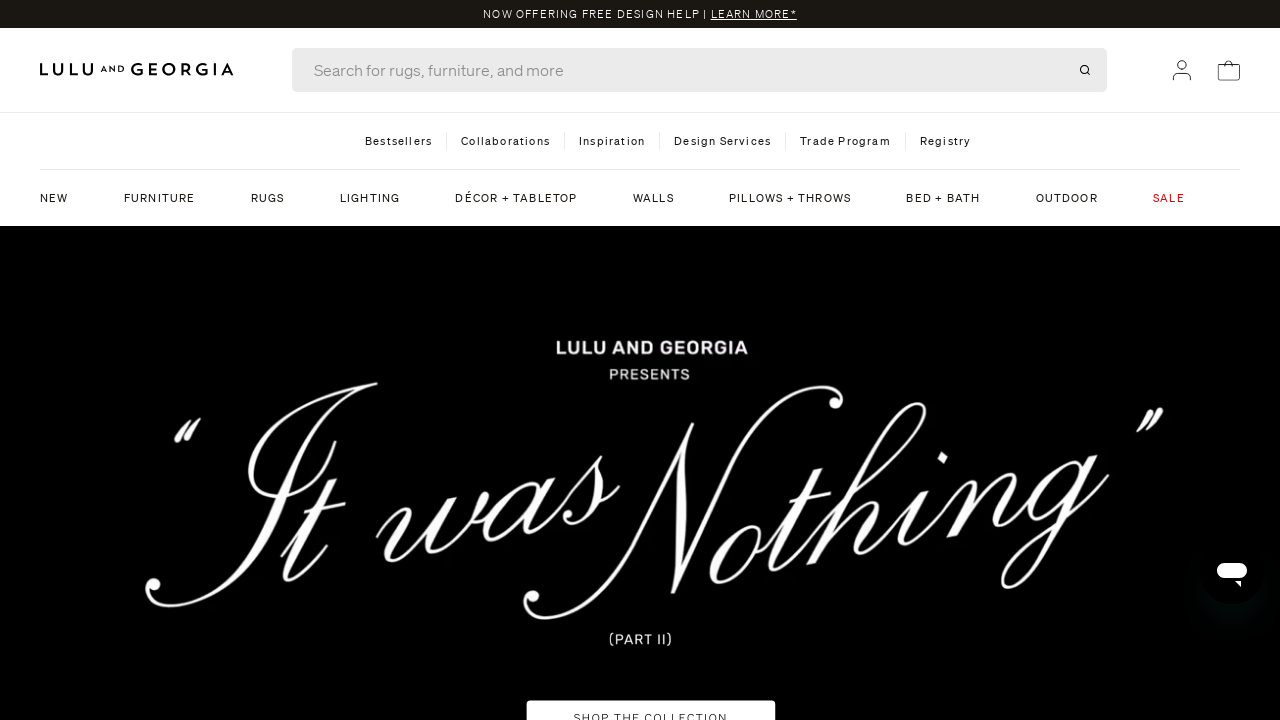

Retrieved page title
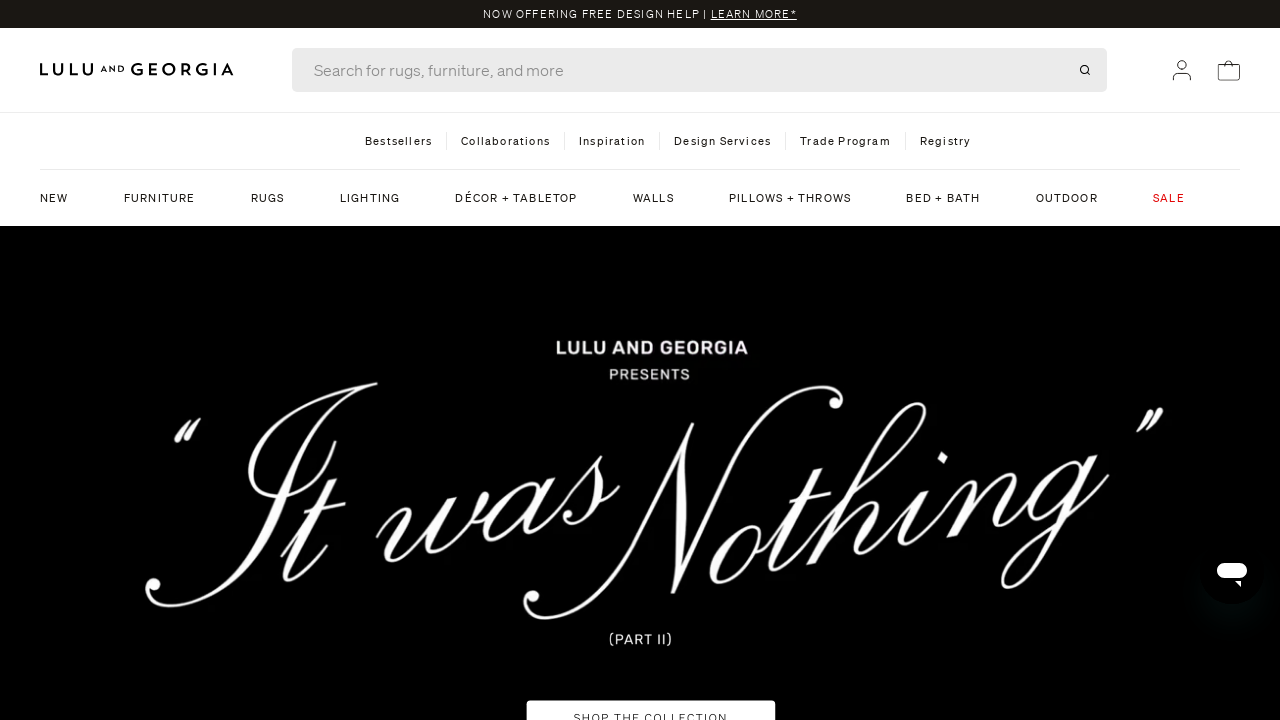

Verified URL: https://www.luluandgeorgia.com/
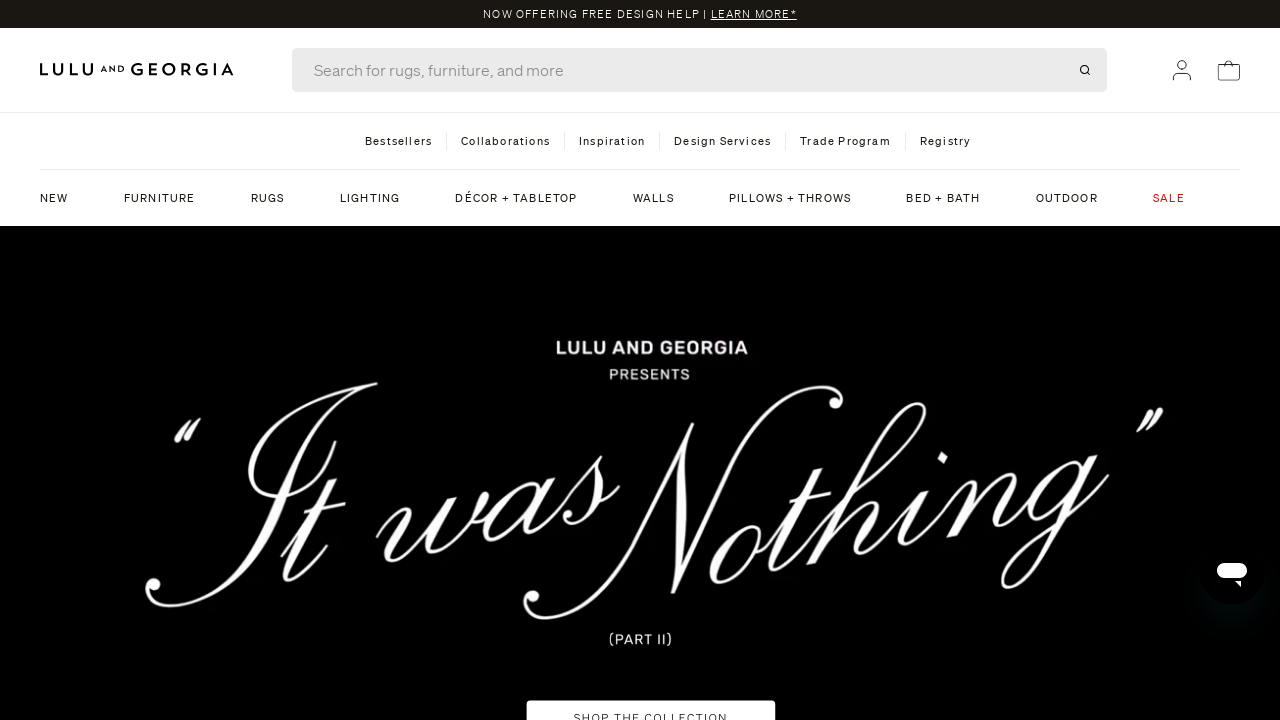

Verified page title: Lulu and Georgia
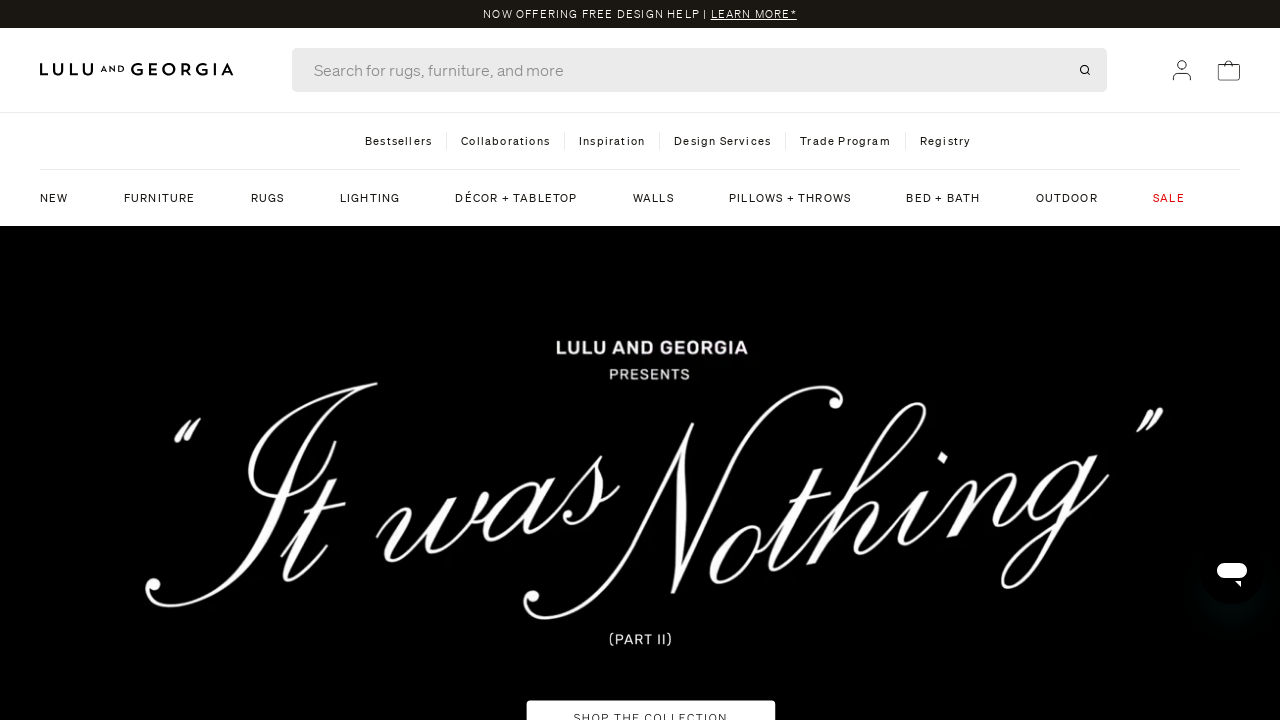

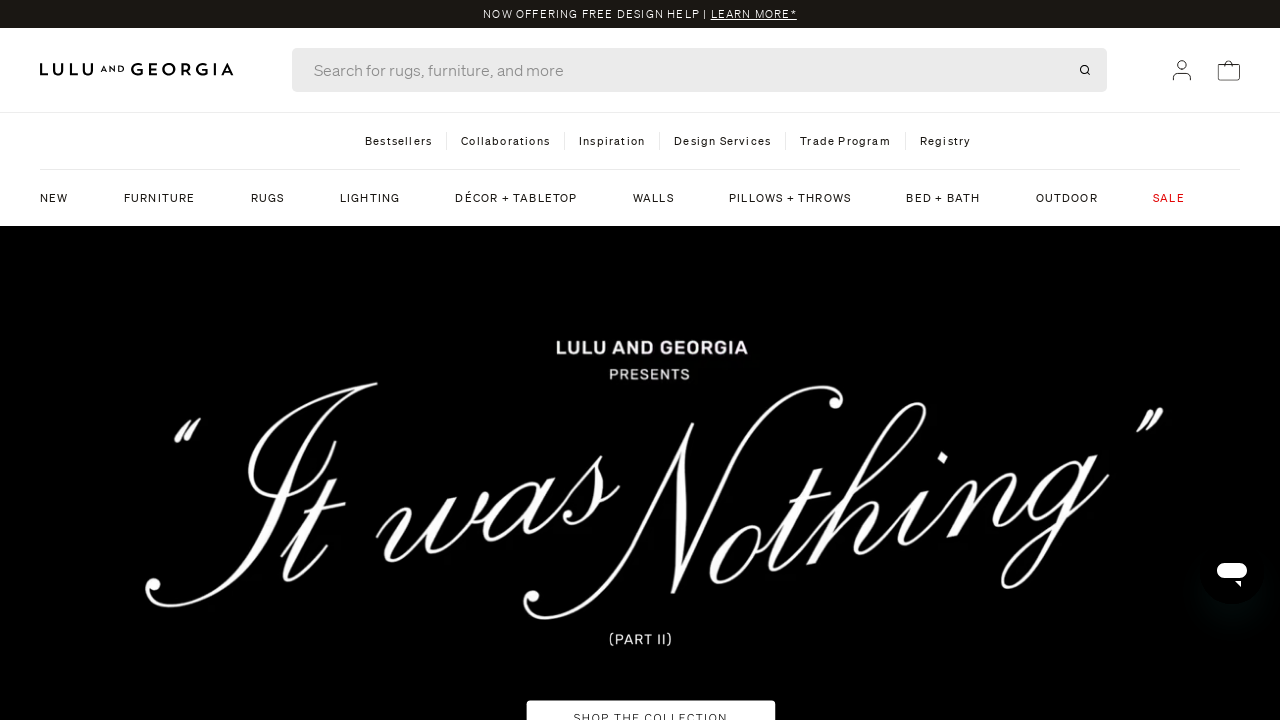